Tests the jQuery UI datepicker widget by opening the date picker, navigating back 5 months using the previous month button, and selecting a date from the calendar.

Starting URL: https://jqueryui.com/datepicker/

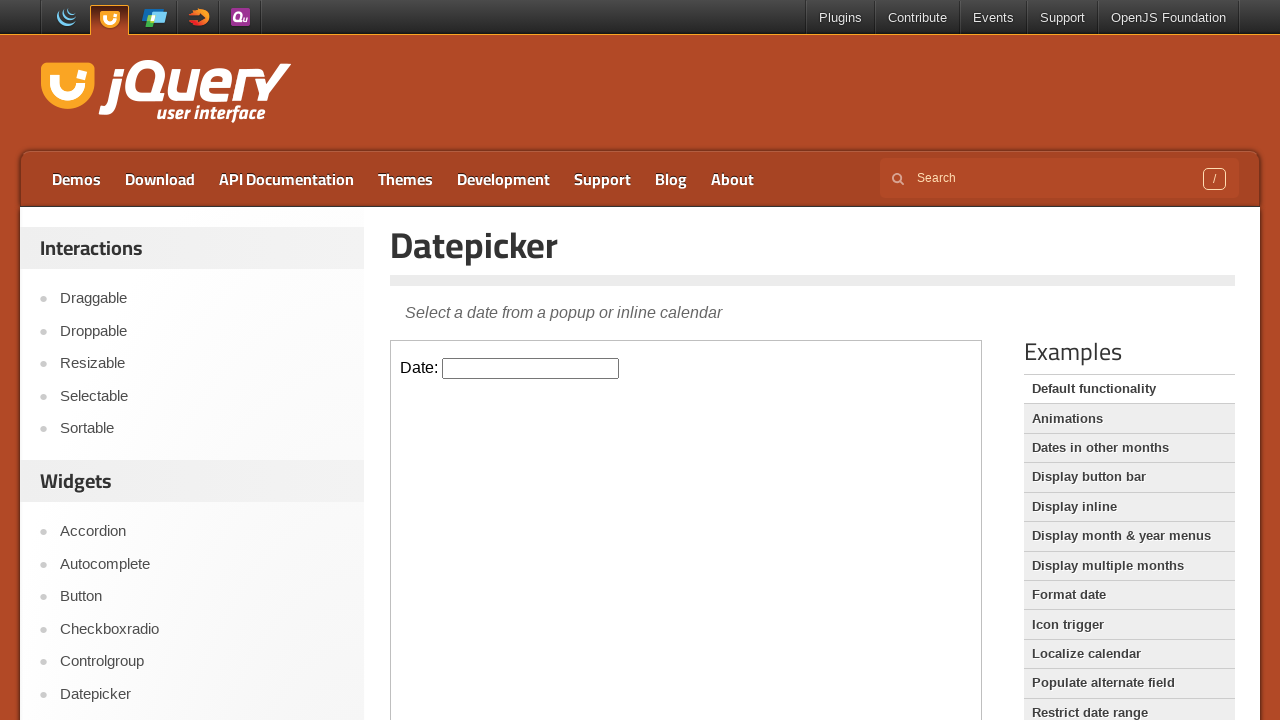

Located iframe containing datepicker demo
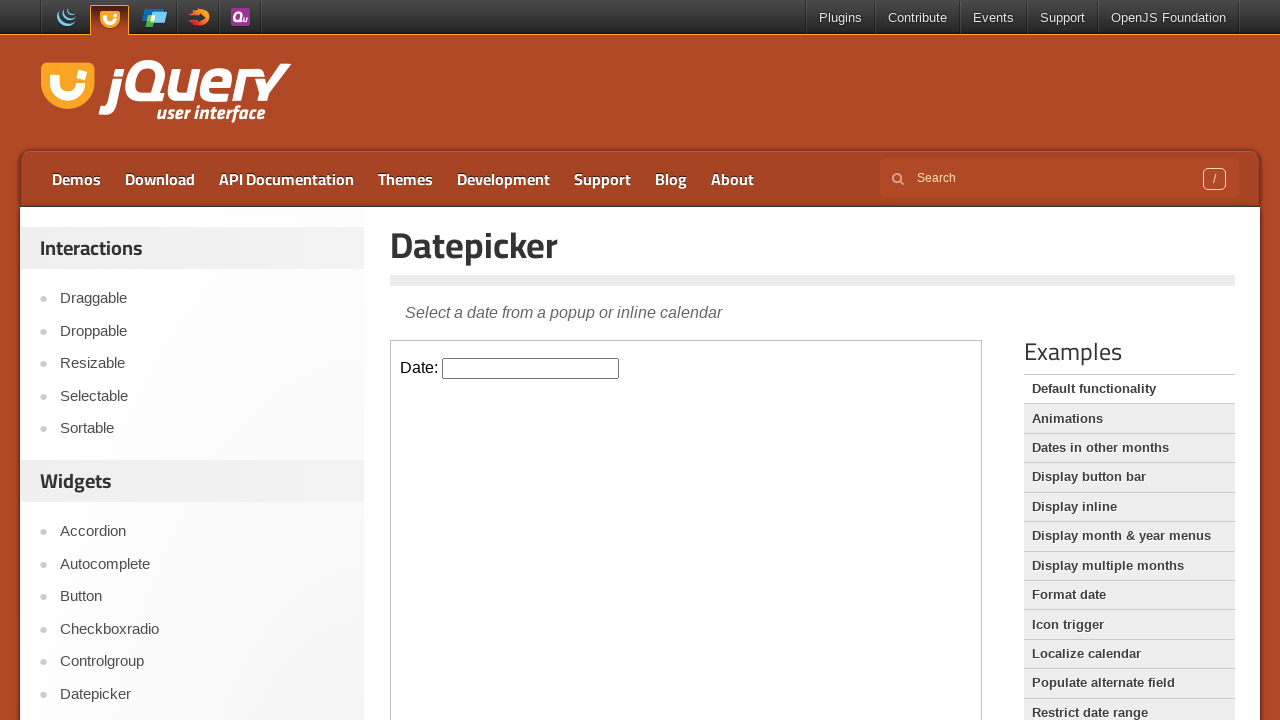

Clicked datepicker input to open calendar at (531, 368) on iframe.demo-frame >> internal:control=enter-frame >> #datepicker
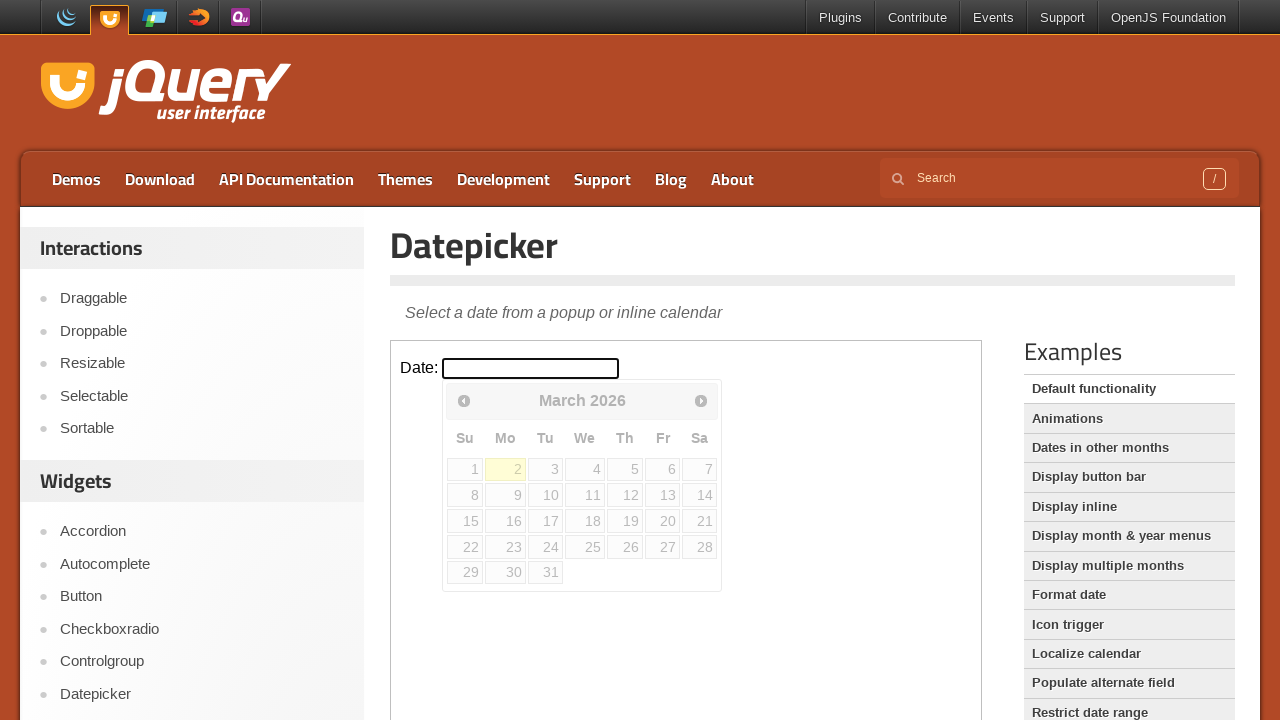

Clicked previous month button (navigation 1/5) at (464, 400) on iframe.demo-frame >> internal:control=enter-frame >> span.ui-icon-circle-triangl
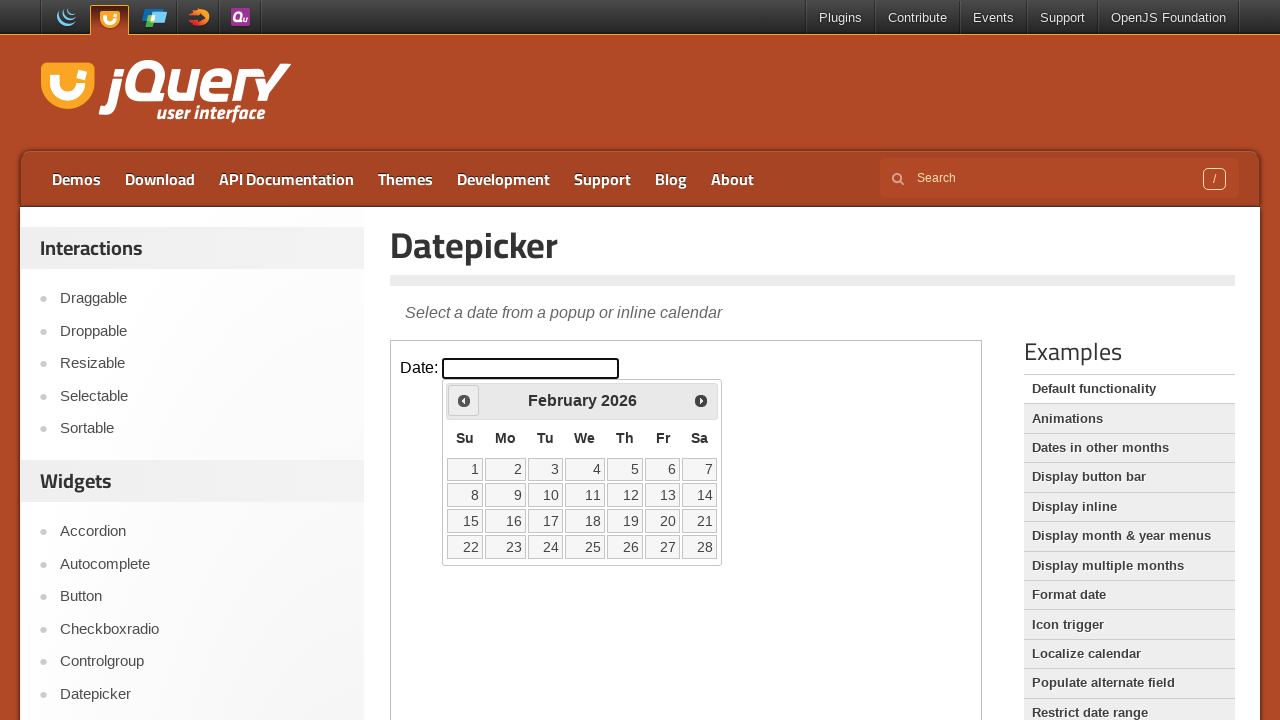

Clicked previous month button (navigation 2/5) at (464, 400) on iframe.demo-frame >> internal:control=enter-frame >> span.ui-icon-circle-triangl
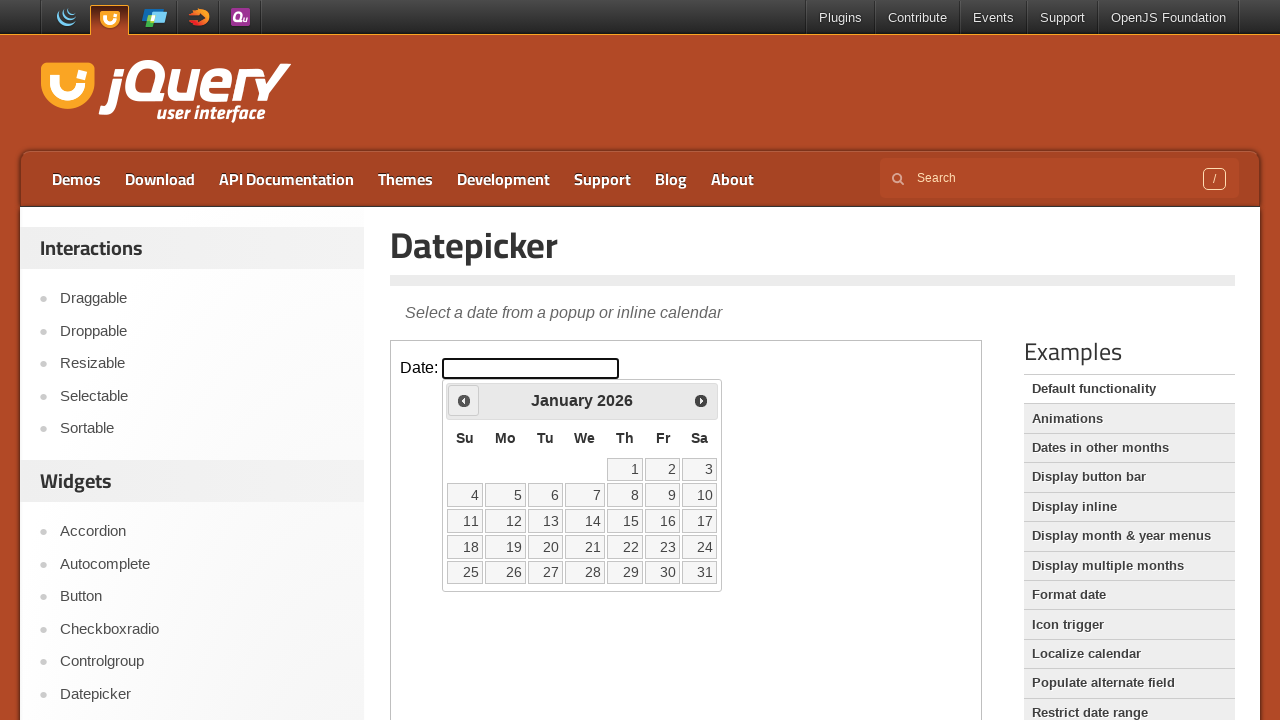

Clicked previous month button (navigation 3/5) at (464, 400) on iframe.demo-frame >> internal:control=enter-frame >> span.ui-icon-circle-triangl
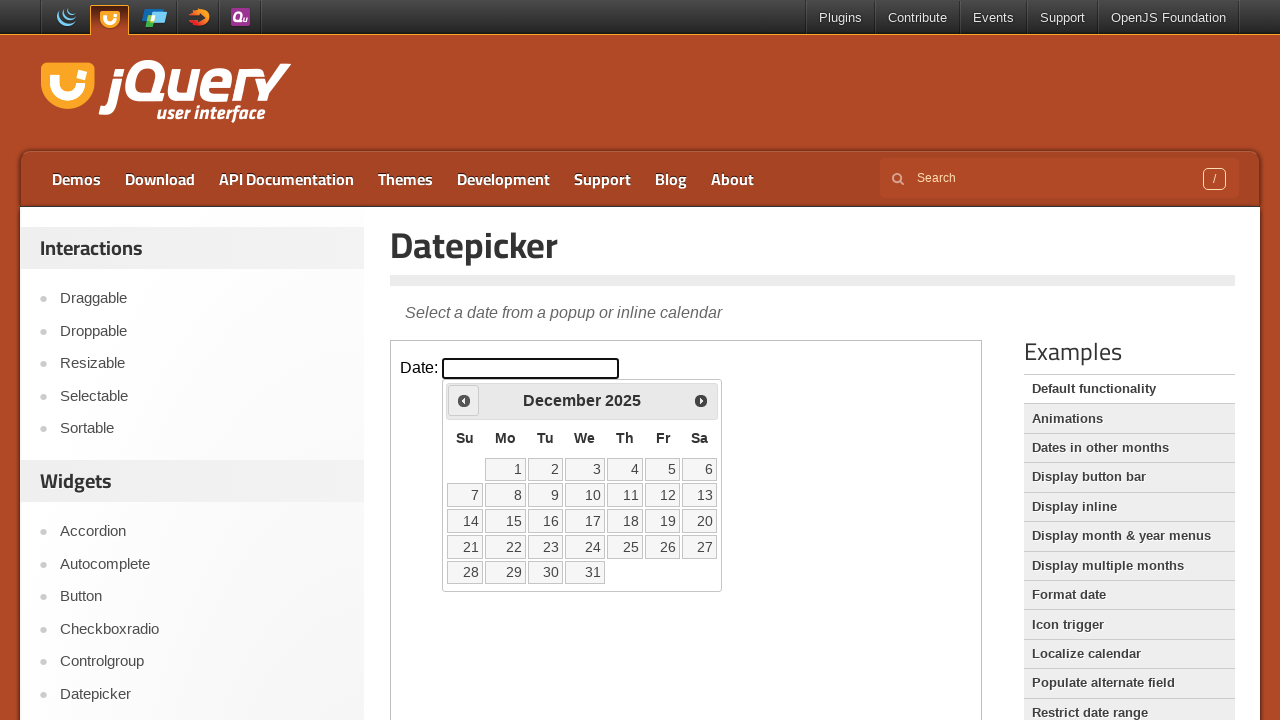

Clicked previous month button (navigation 4/5) at (464, 400) on iframe.demo-frame >> internal:control=enter-frame >> span.ui-icon-circle-triangl
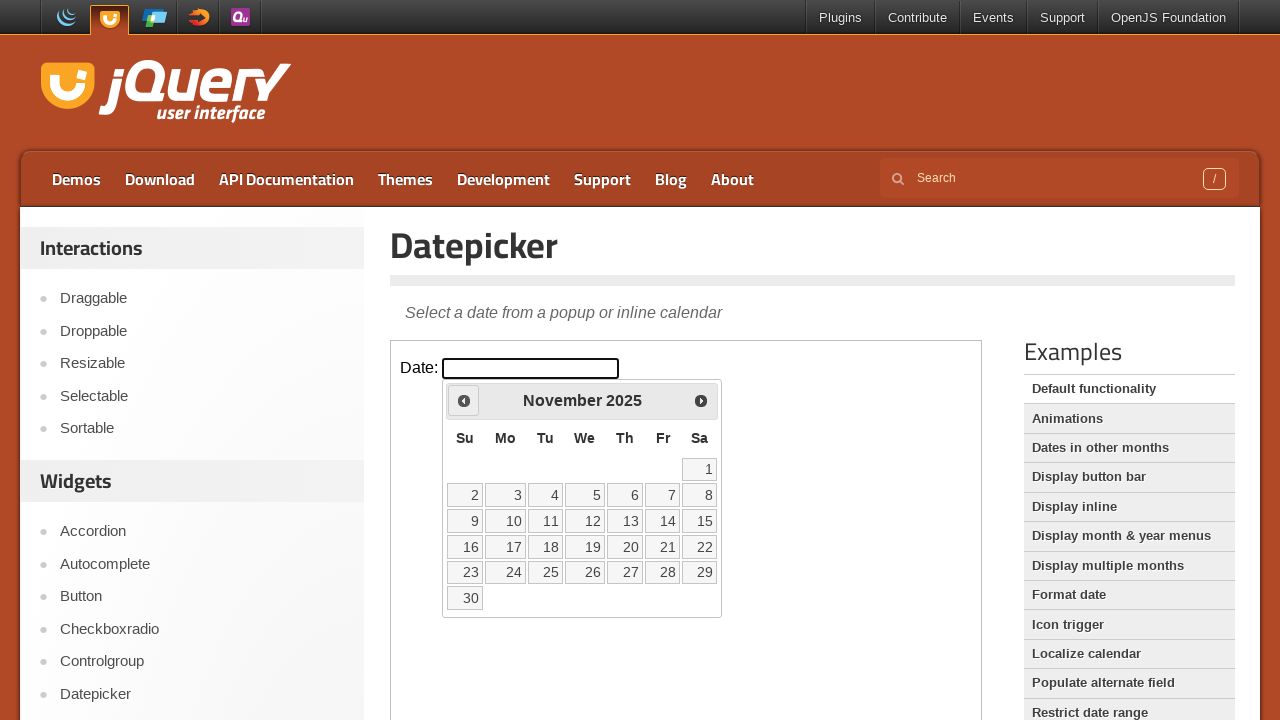

Clicked previous month button (navigation 5/5) at (464, 400) on iframe.demo-frame >> internal:control=enter-frame >> span.ui-icon-circle-triangl
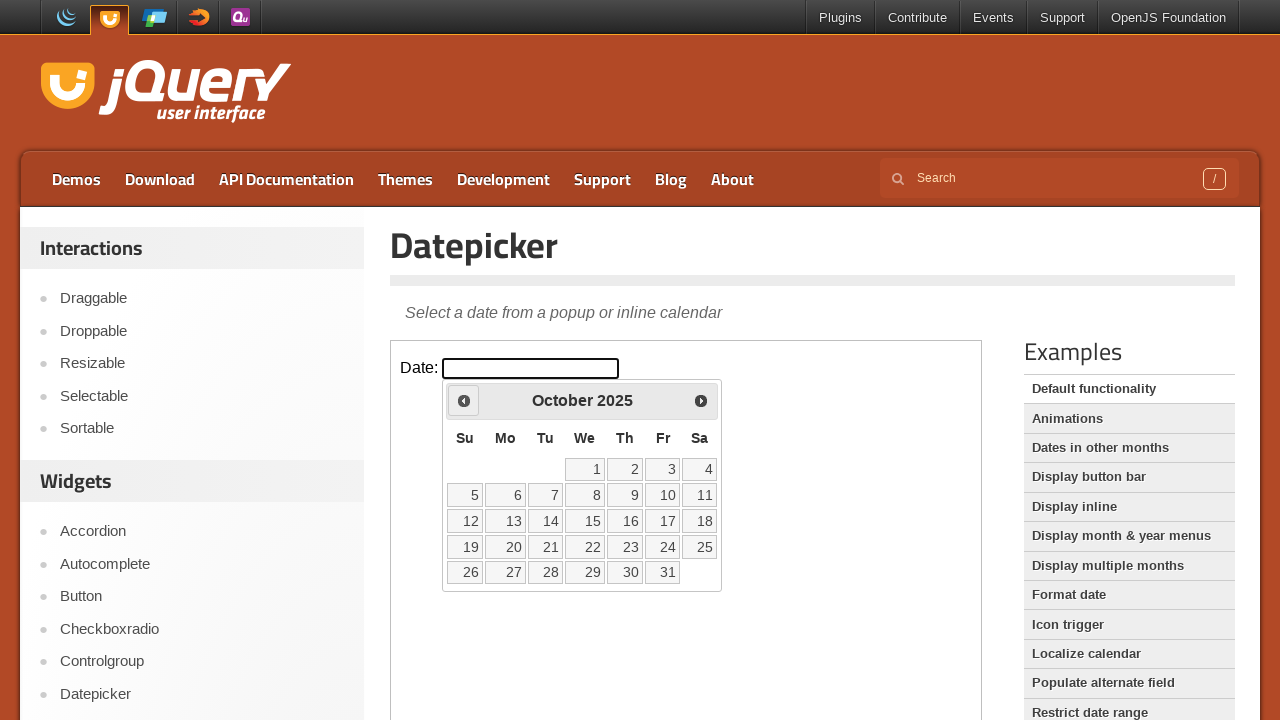

Selected a date from the calendar (first date in second row) at (465, 495) on iframe.demo-frame >> internal:control=enter-frame >> table.ui-datepicker-calenda
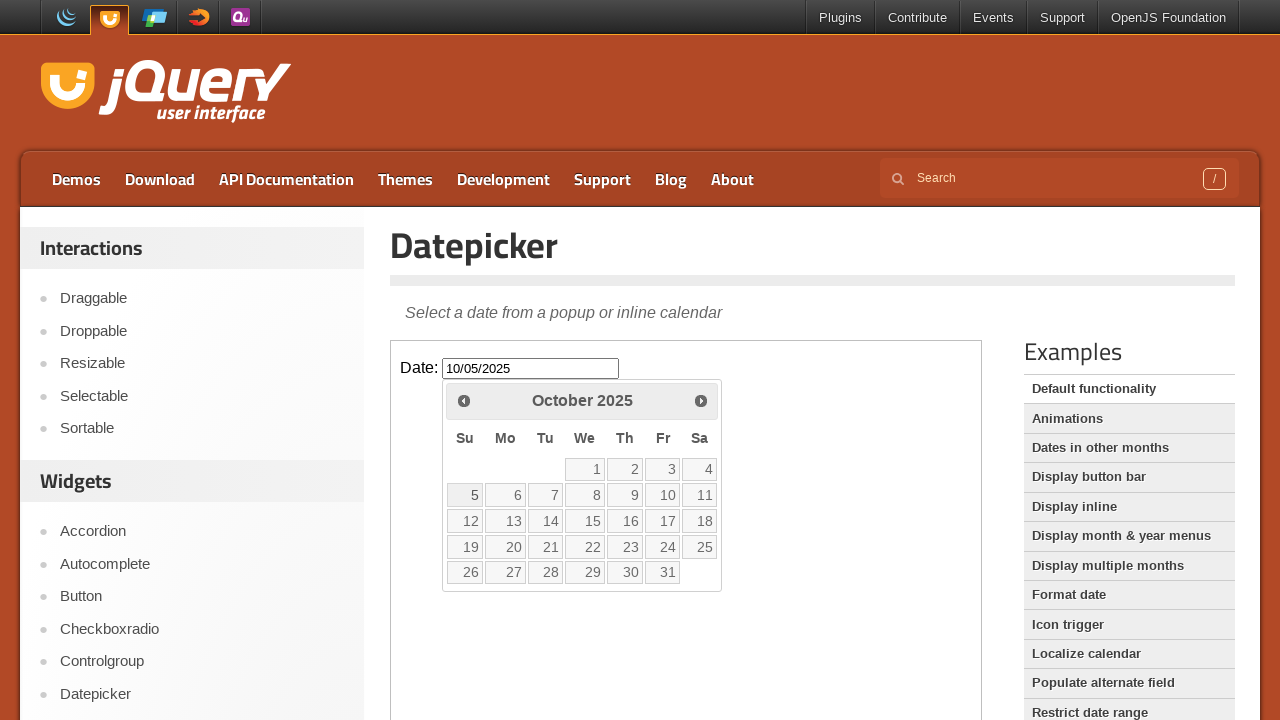

Waited 500ms to confirm date selection
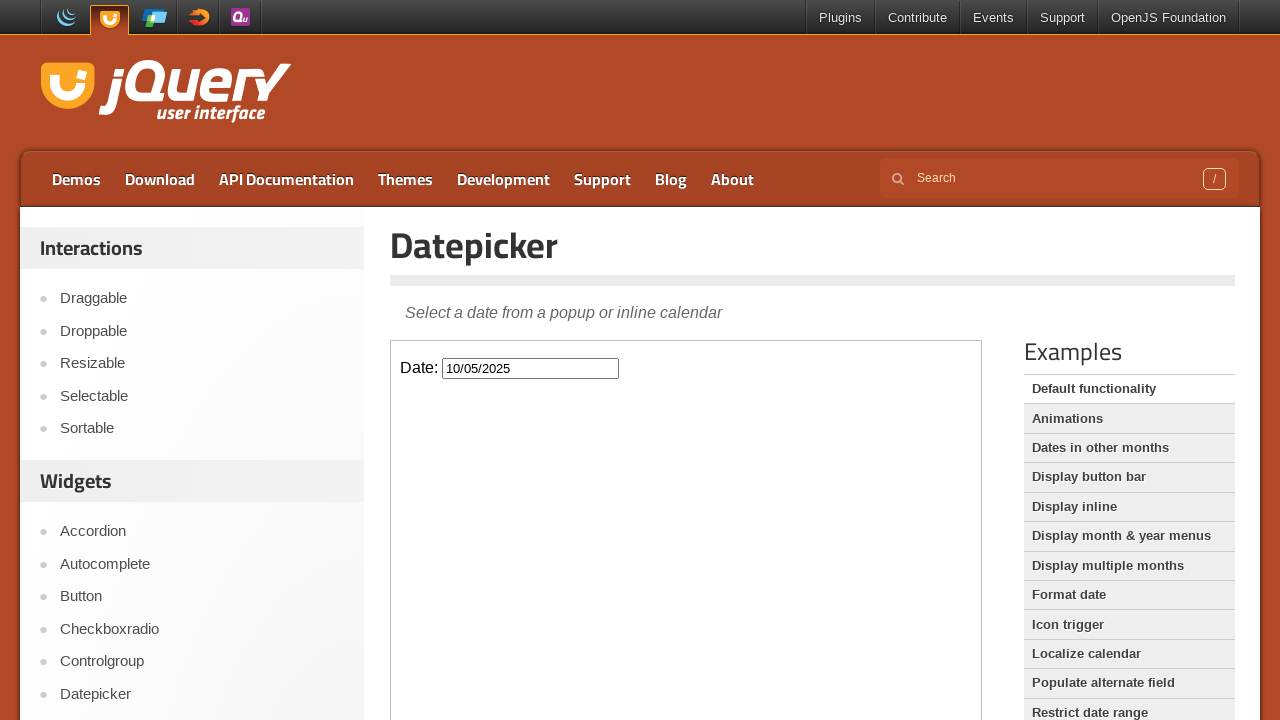

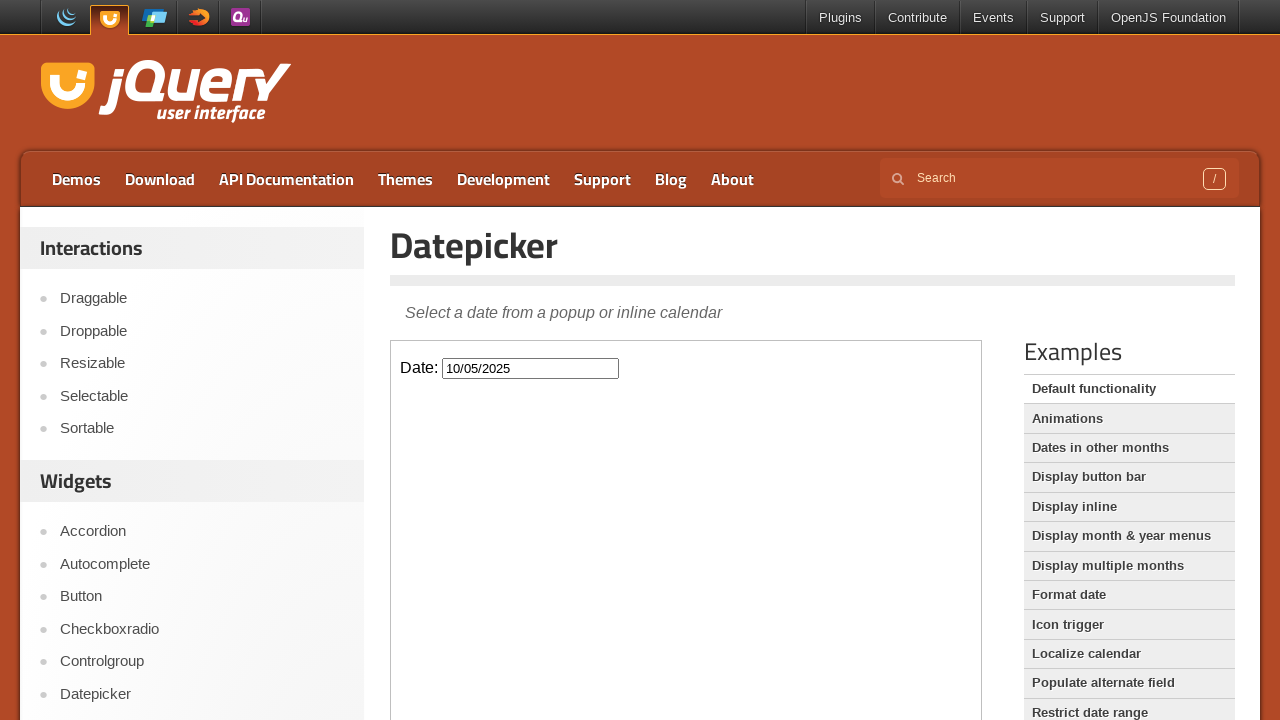